Tests browser window handling by clicking a button to open a new window, switching to it, closing it, and returning to the parent window.

Starting URL: https://demoqa.com/browser-windows

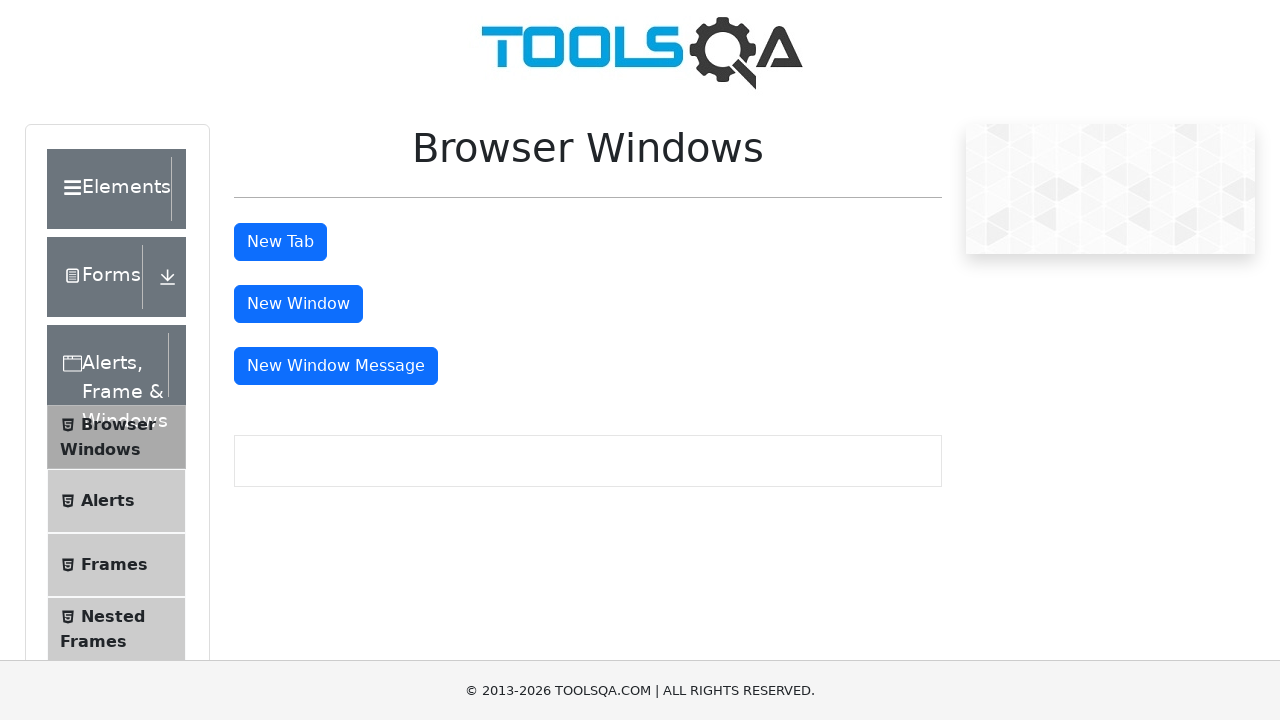

Stored reference to parent window
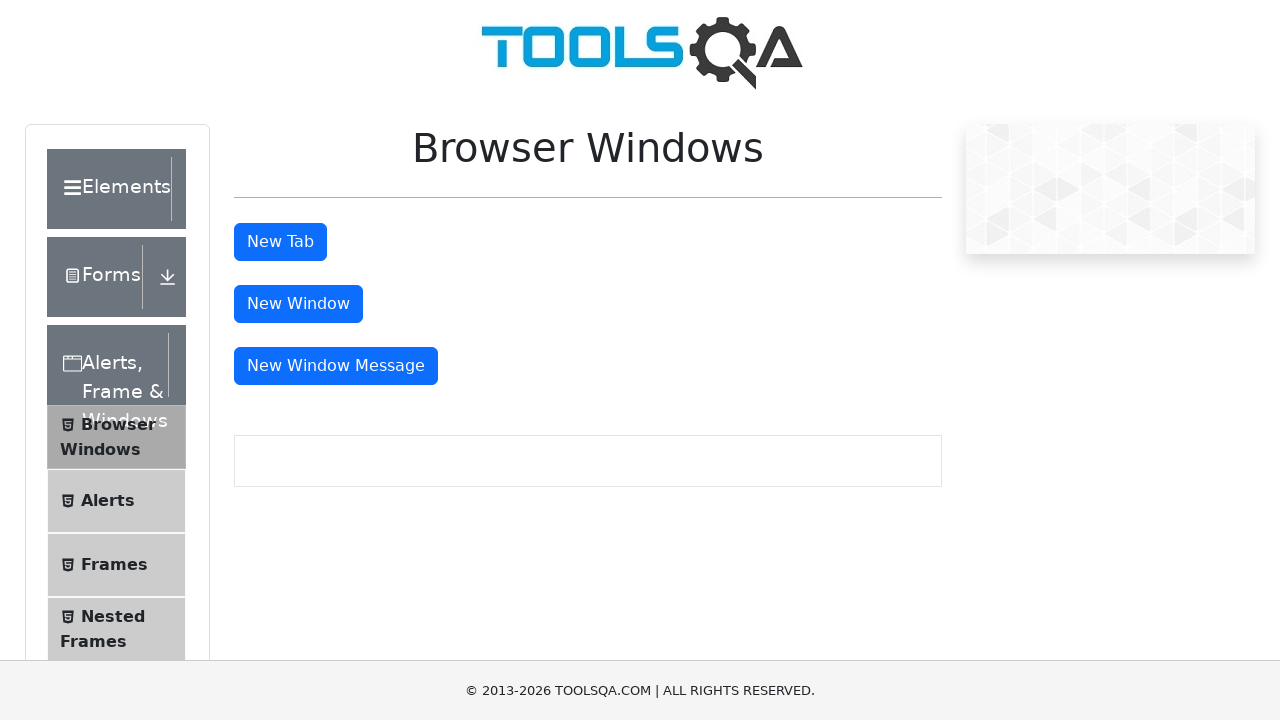

Clicked 'New Window' button at (298, 304) on xpath=//button[text()='New Window']
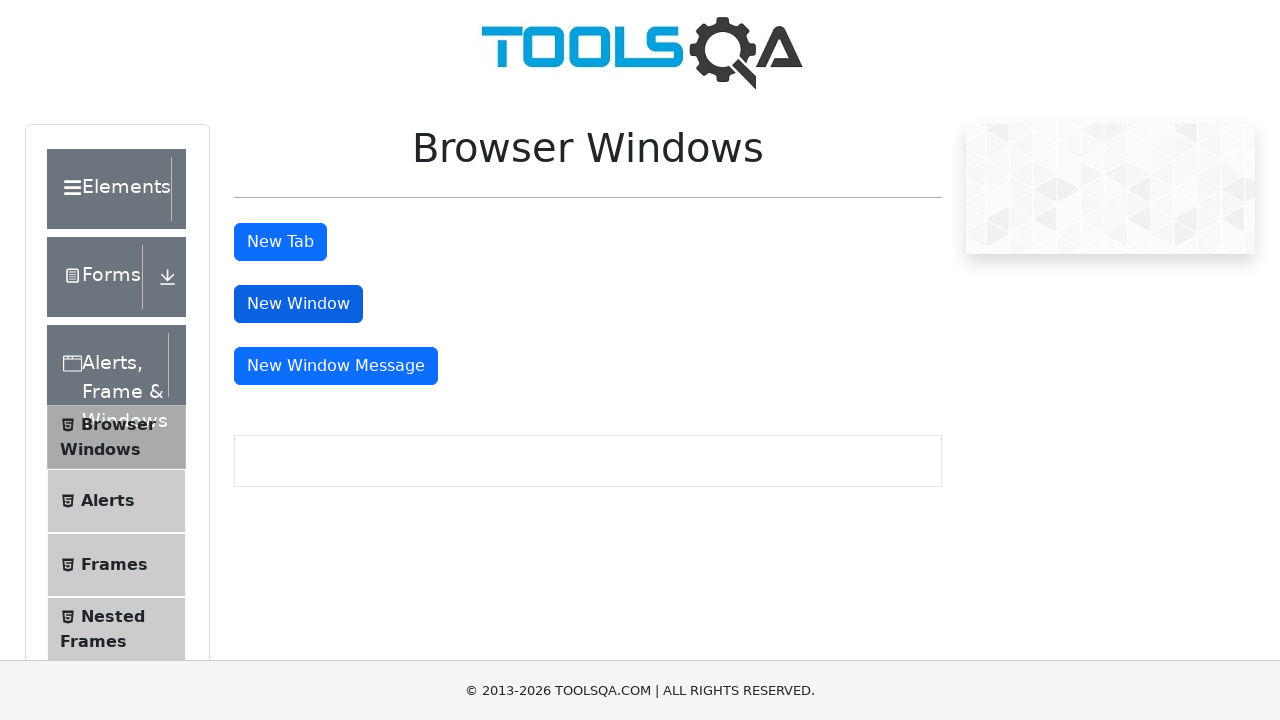

Waited for new window to open
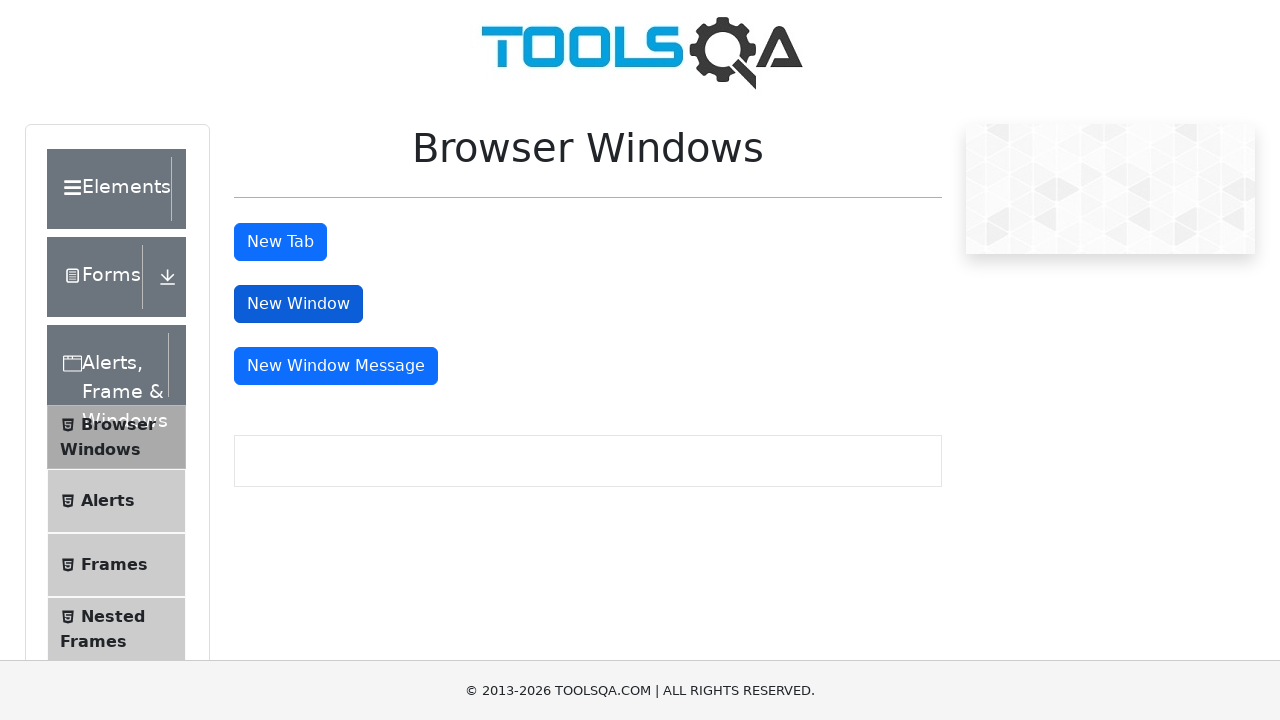

Retrieved all open pages from context
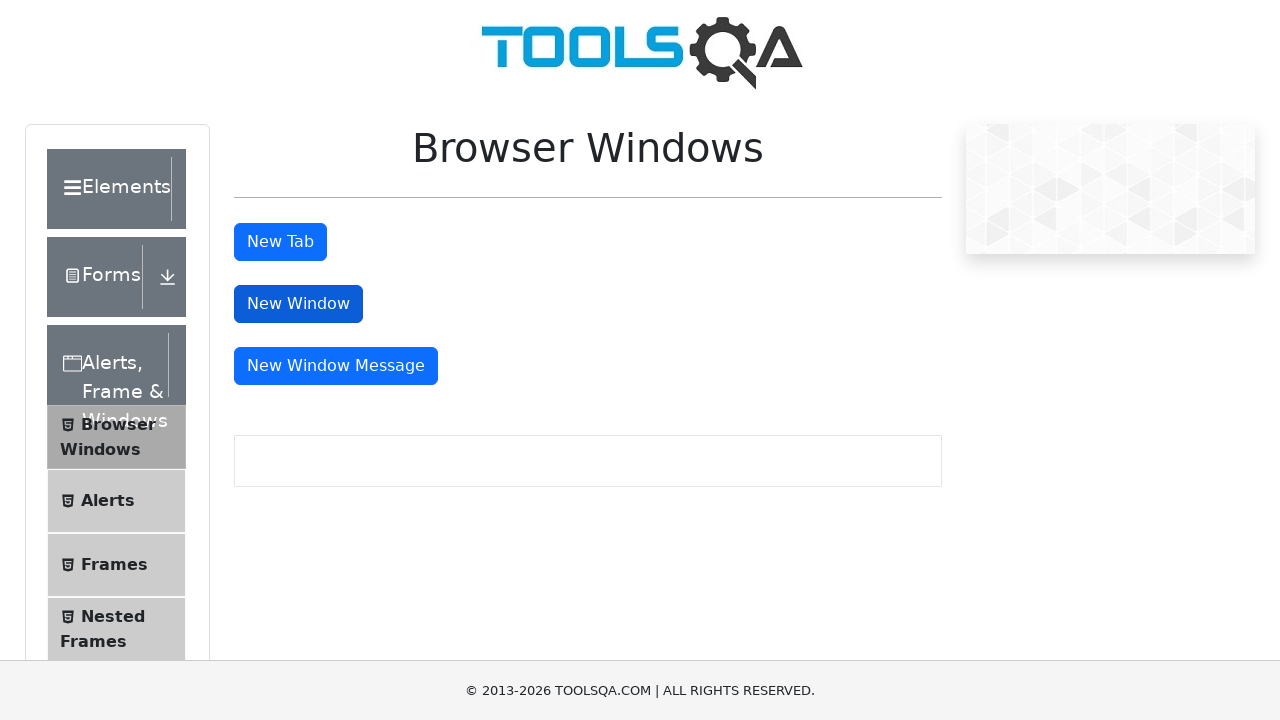

Switched focus to child window
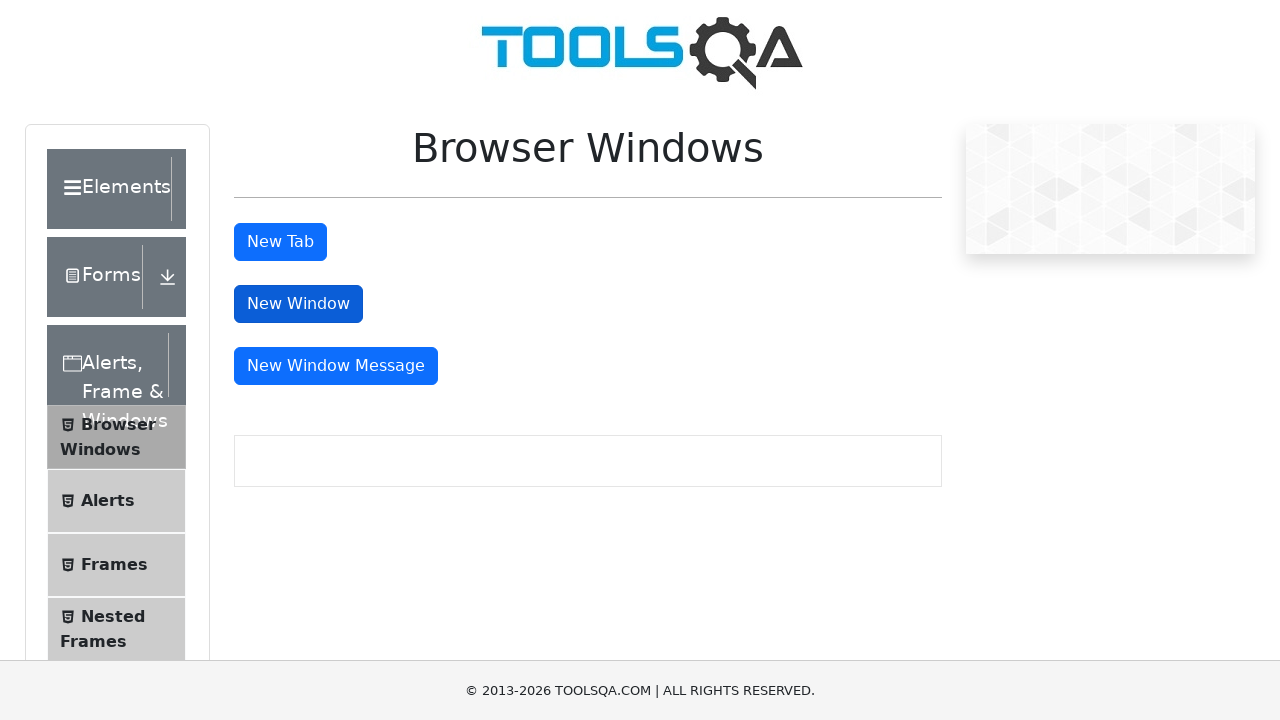

Waited to observe child window content
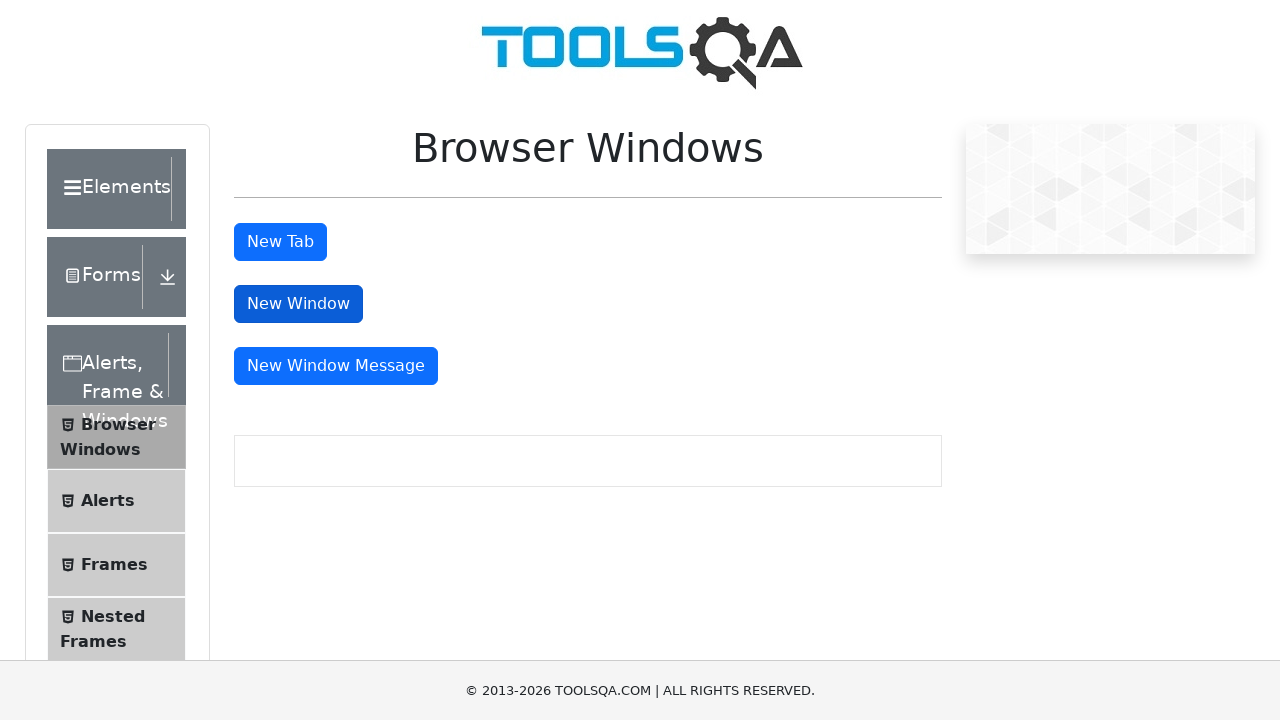

Closed the child window
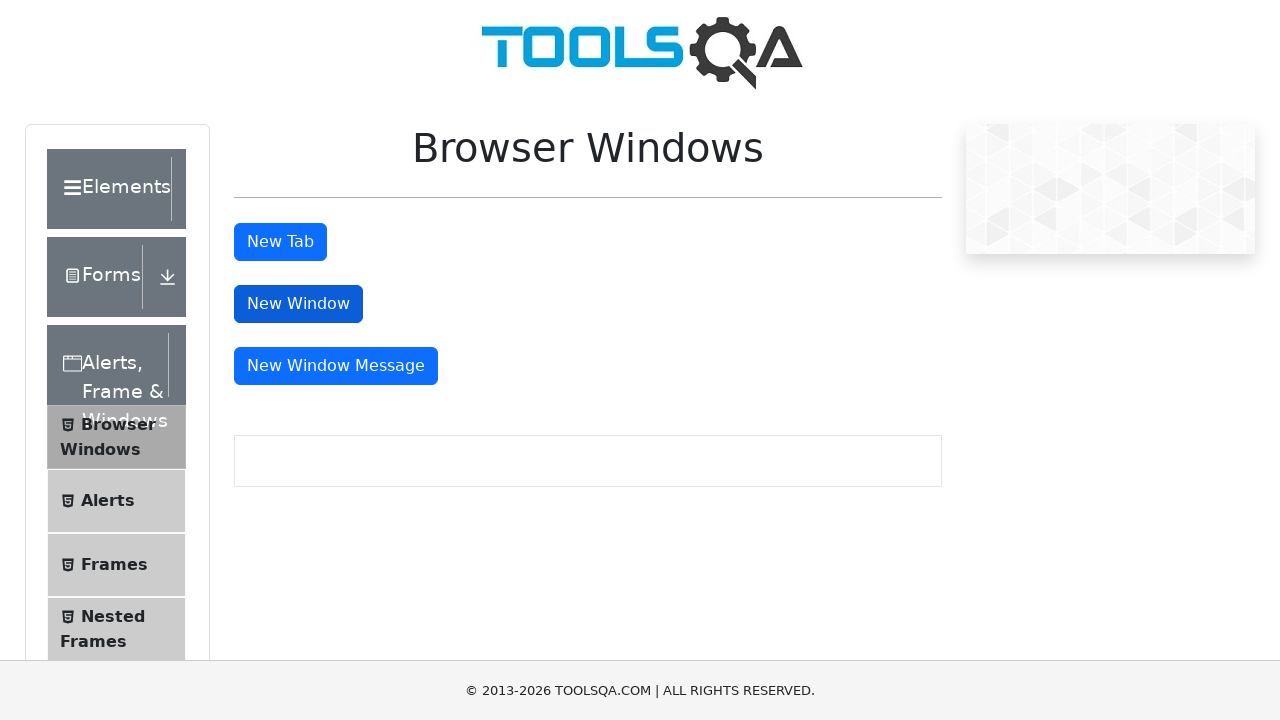

Switched focus back to parent window
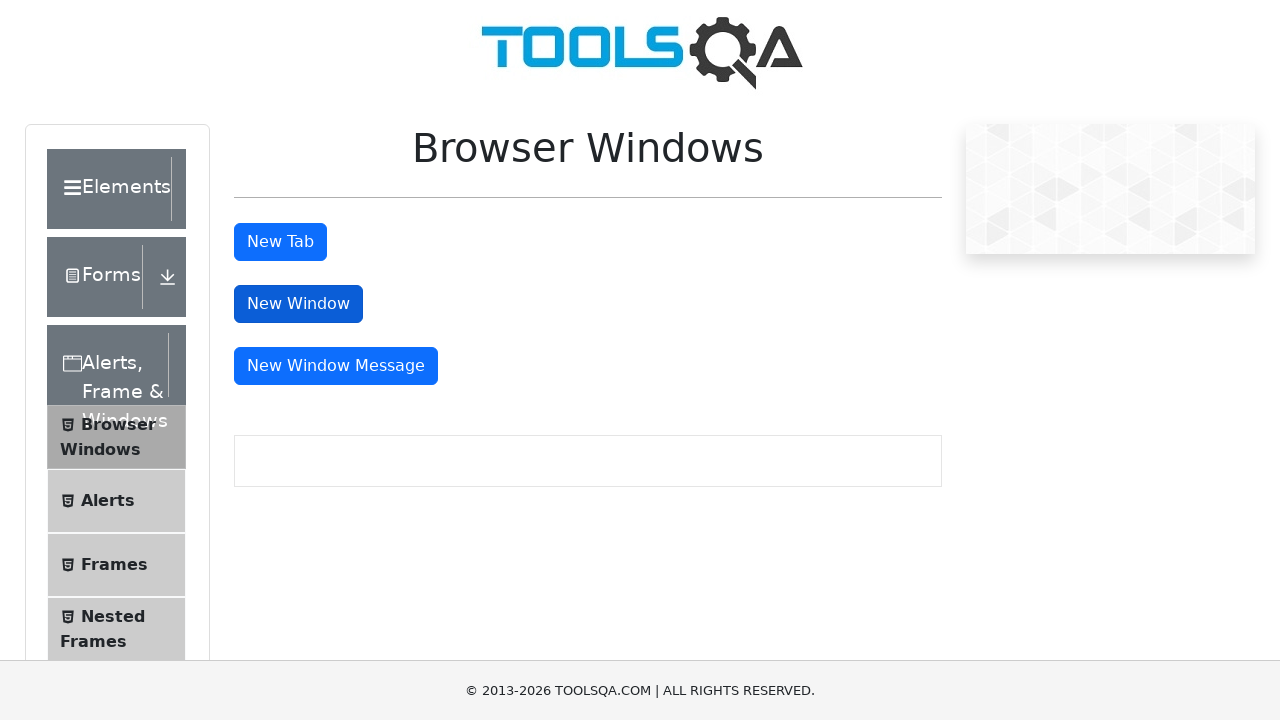

Verified parent window title: demosite
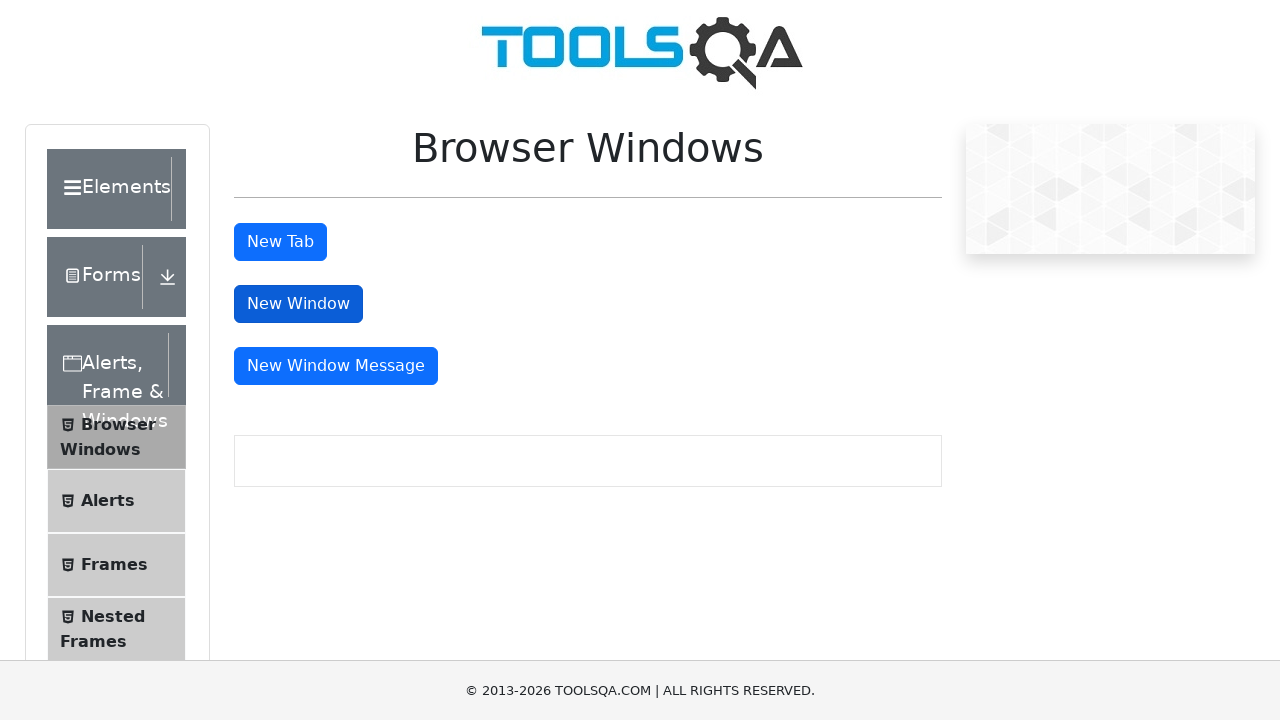

Printed parent window title to console
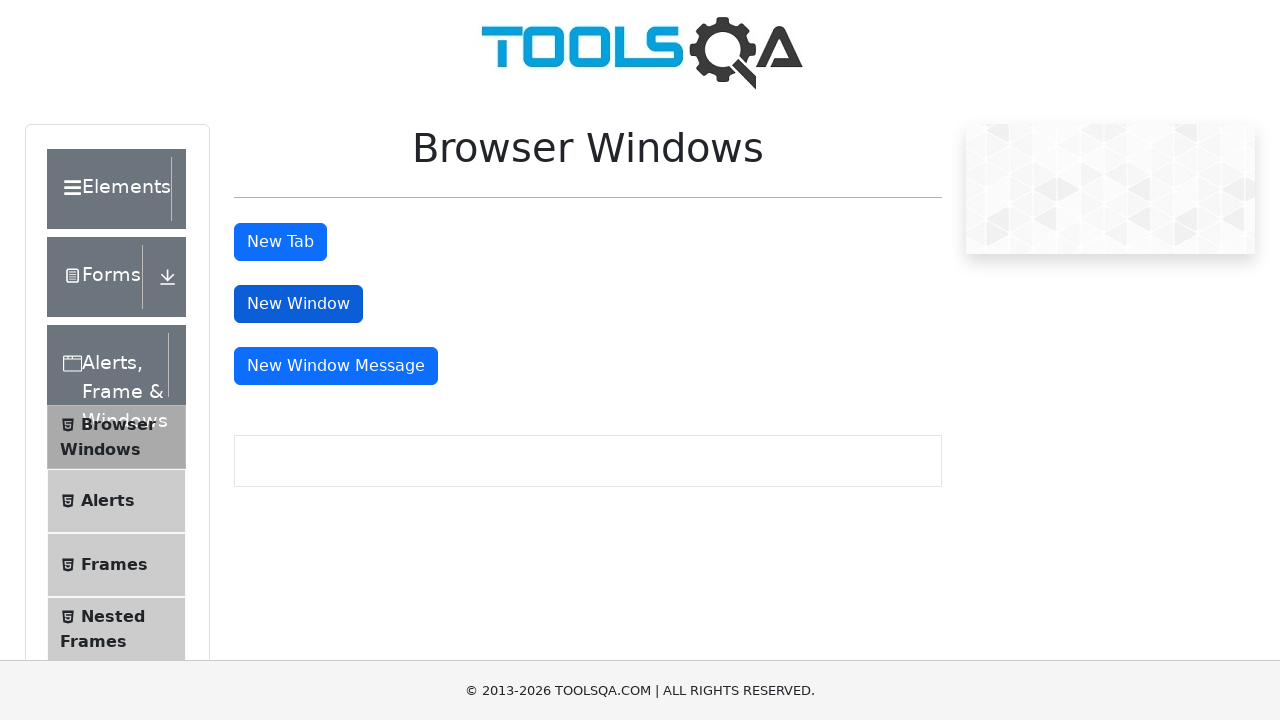

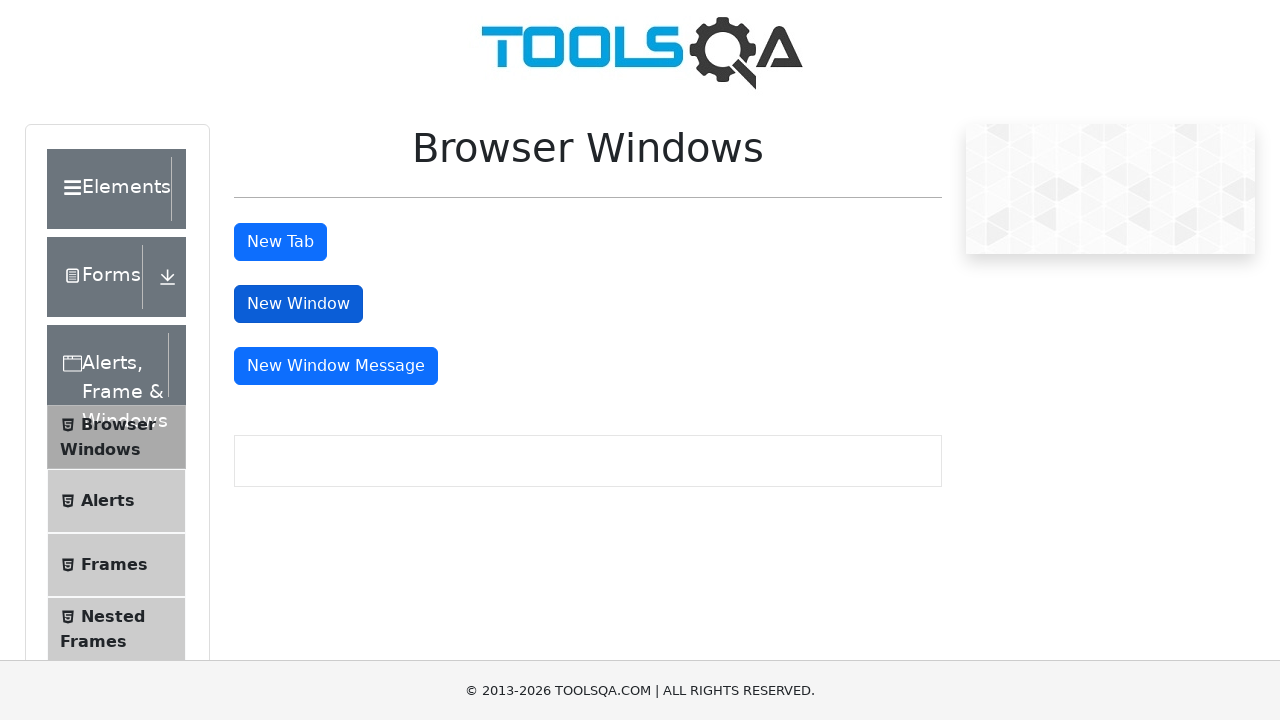